Tests dynamic image loading by waiting for at least 4 images to load in the image container, then verifies the third image element is present and accessible.

Starting URL: https://bonigarcia.dev/selenium-webdriver-java/loading-images.html

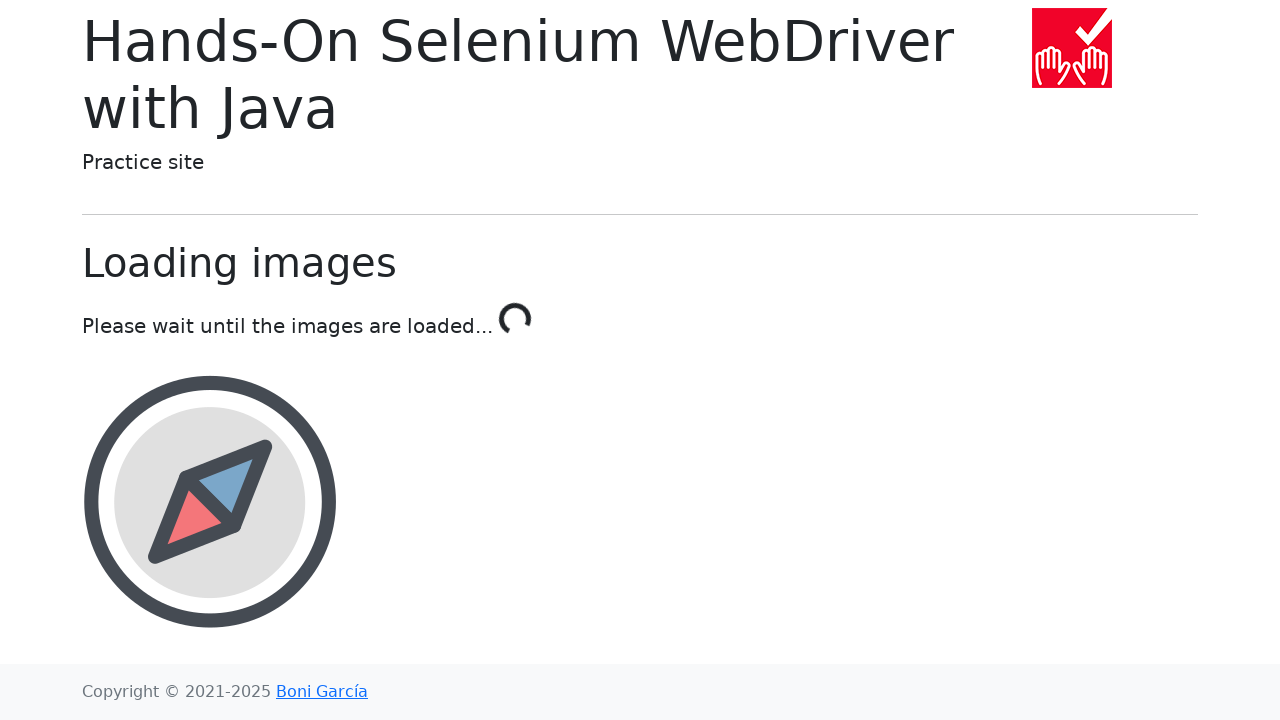

Waited for at least 4 images to load in the image container
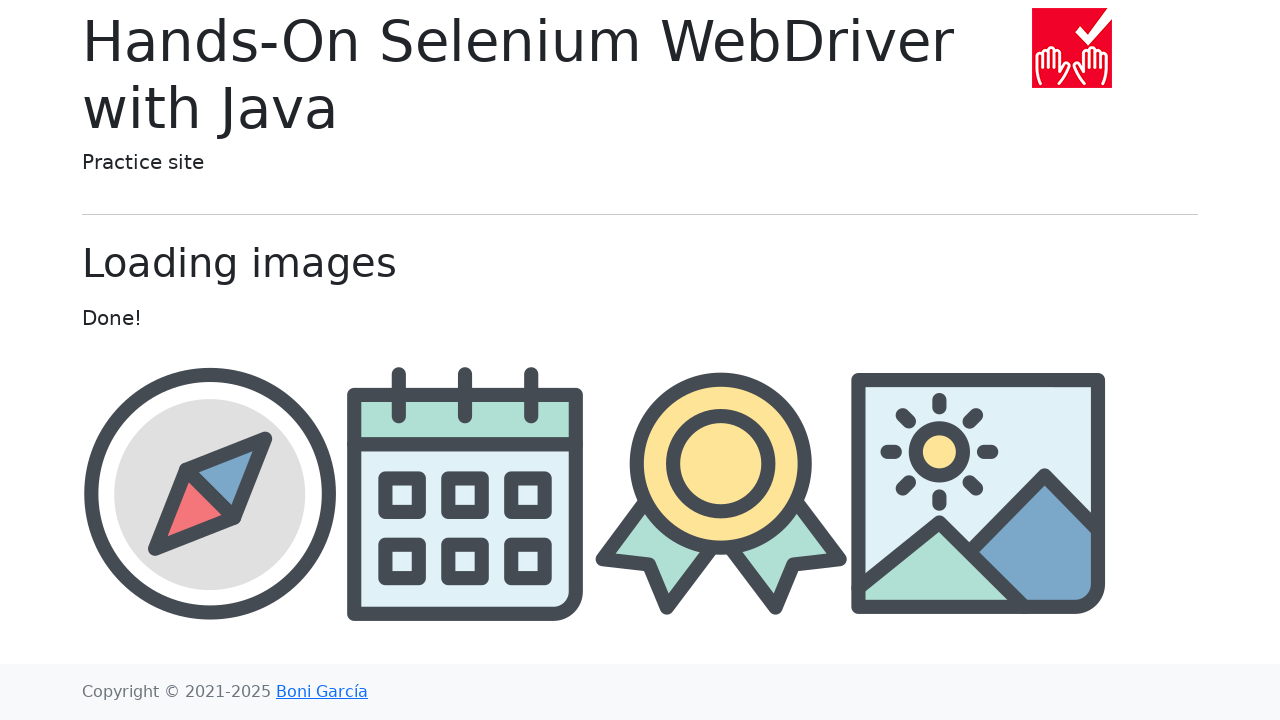

Located all images in the image container
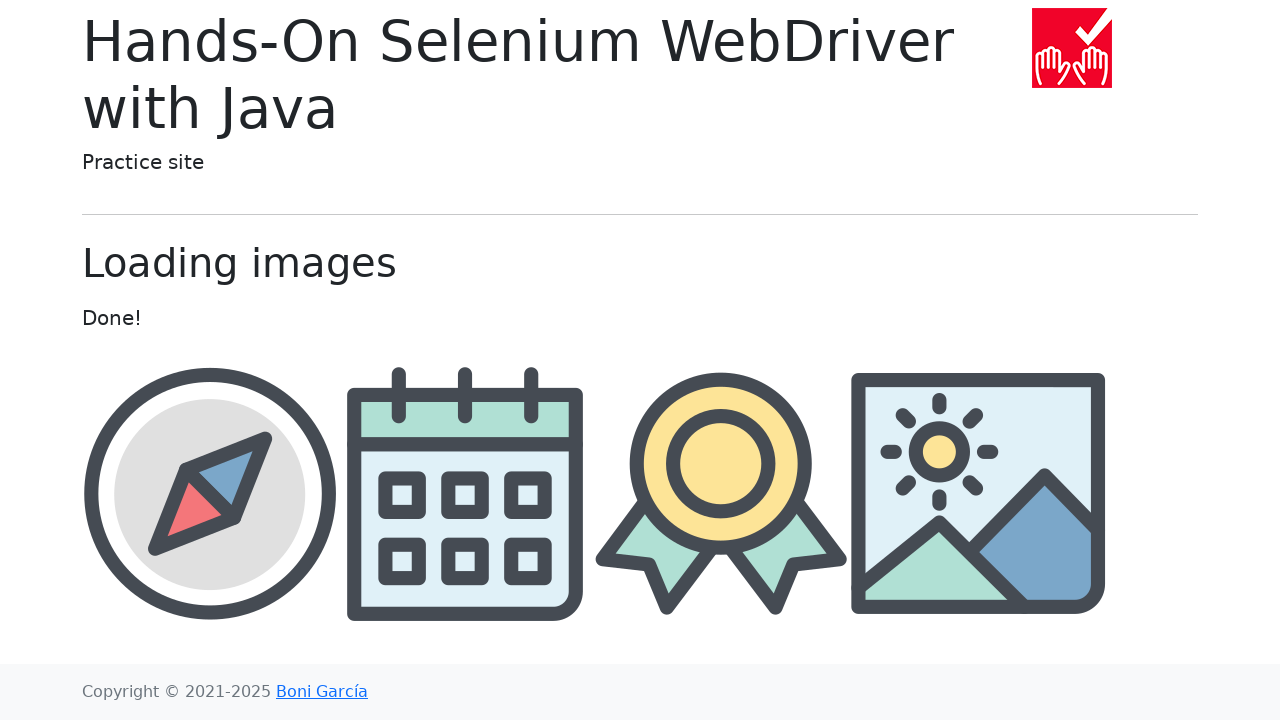

Counted 4 images in the container
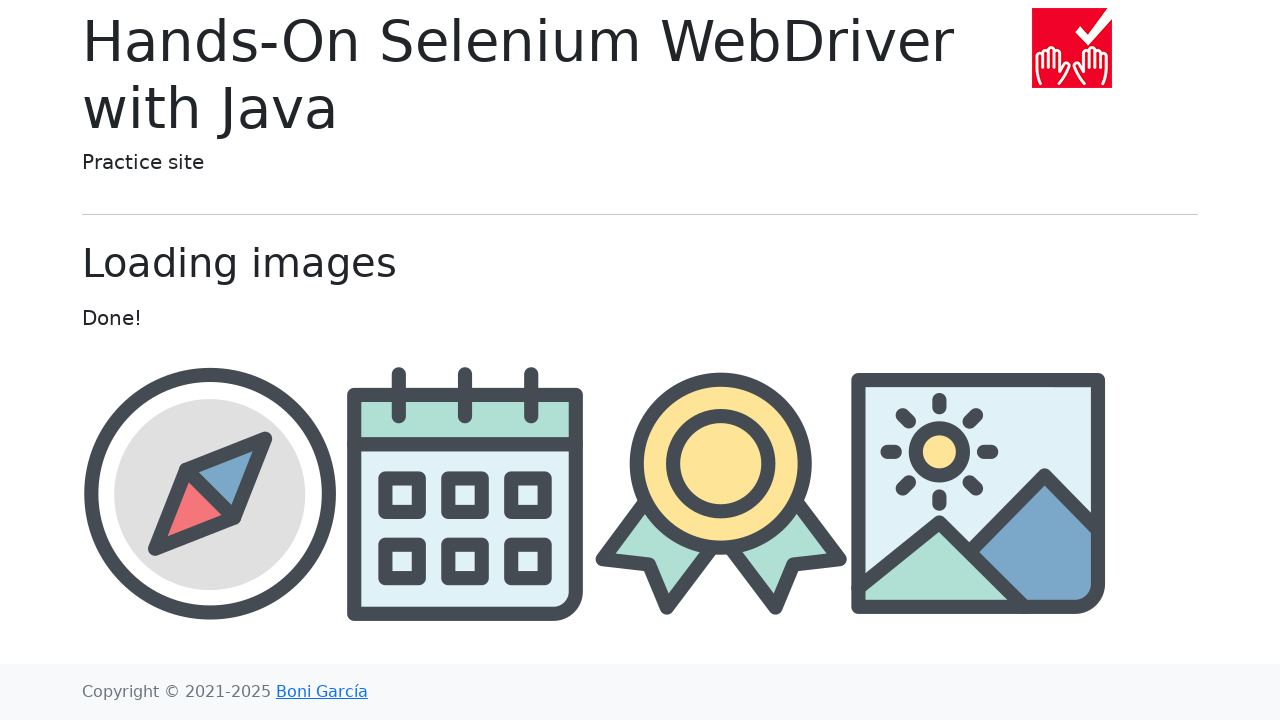

Retrieved the third image element
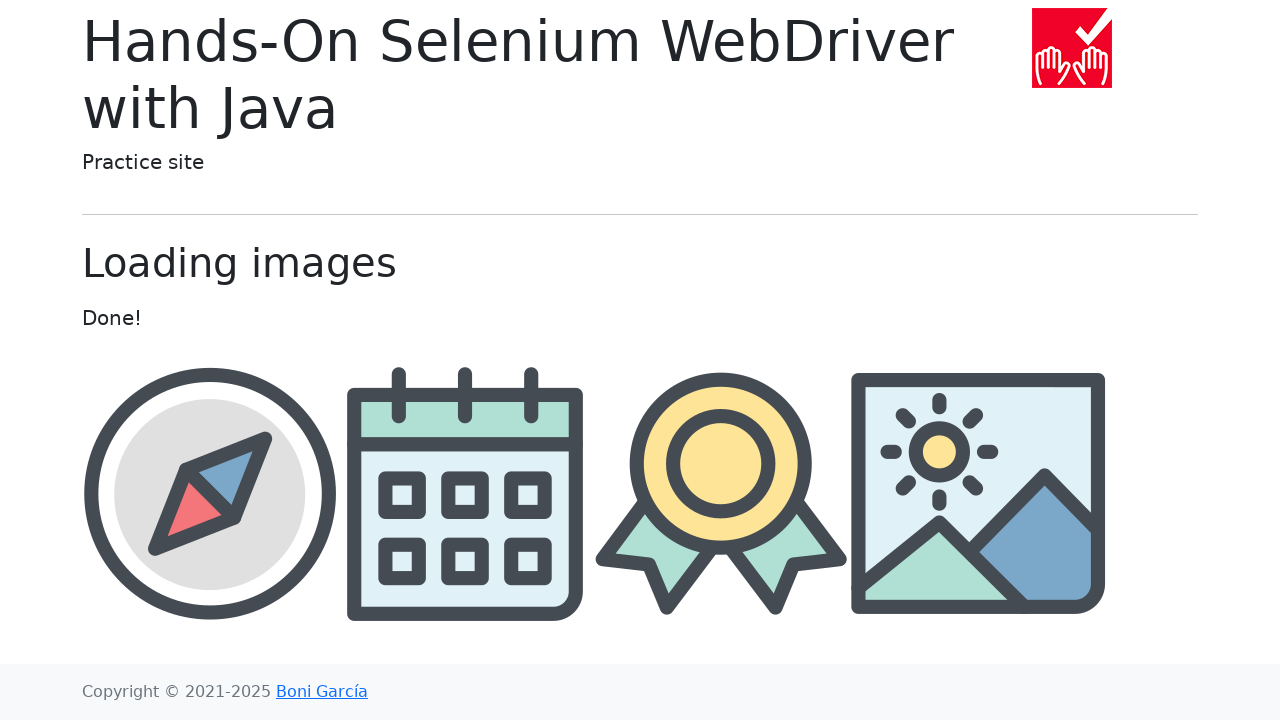

Retrieved src attribute from third image: img/award.png
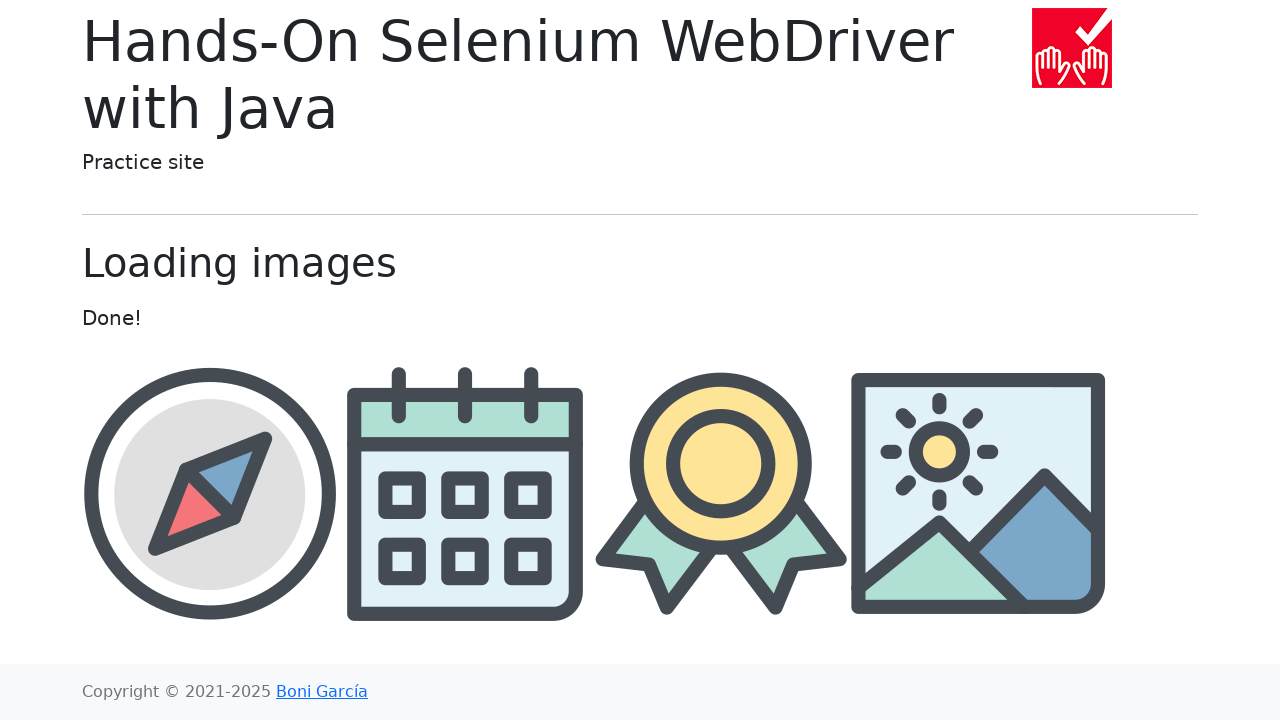

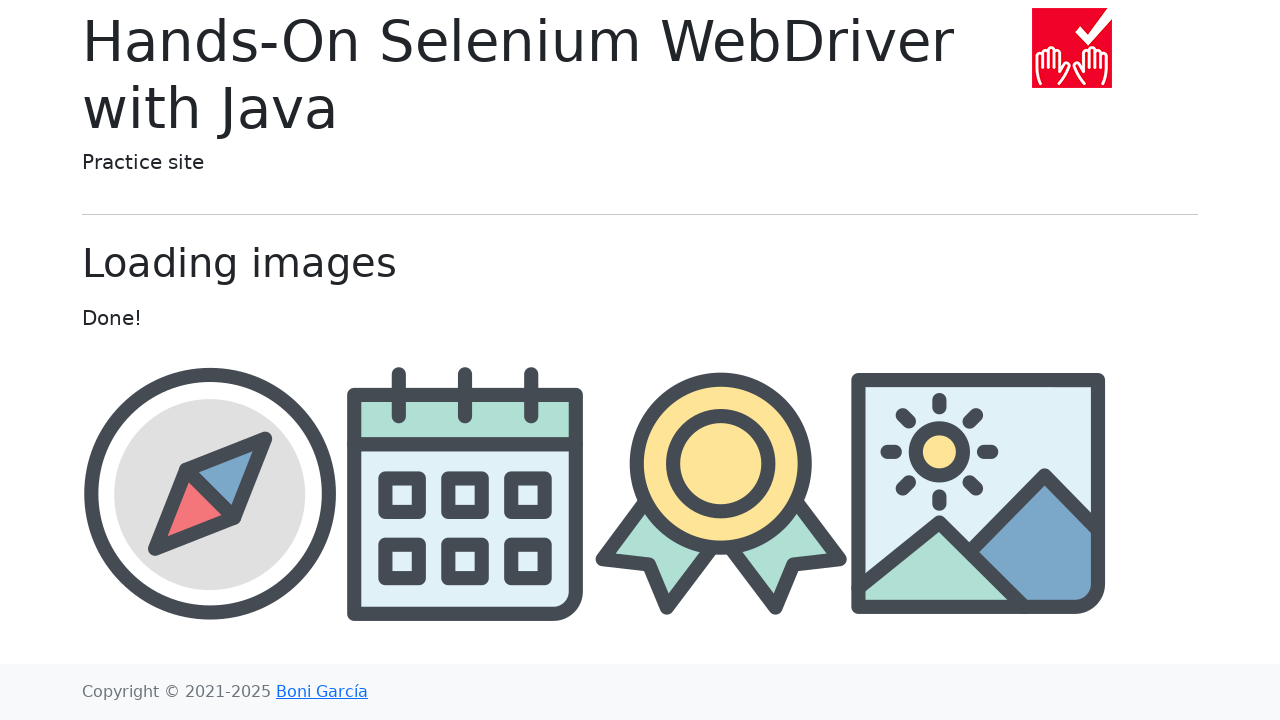